Tests the Random button functionality by clicking it and verifying a different comic is displayed

Starting URL: https://www.xkcd.com

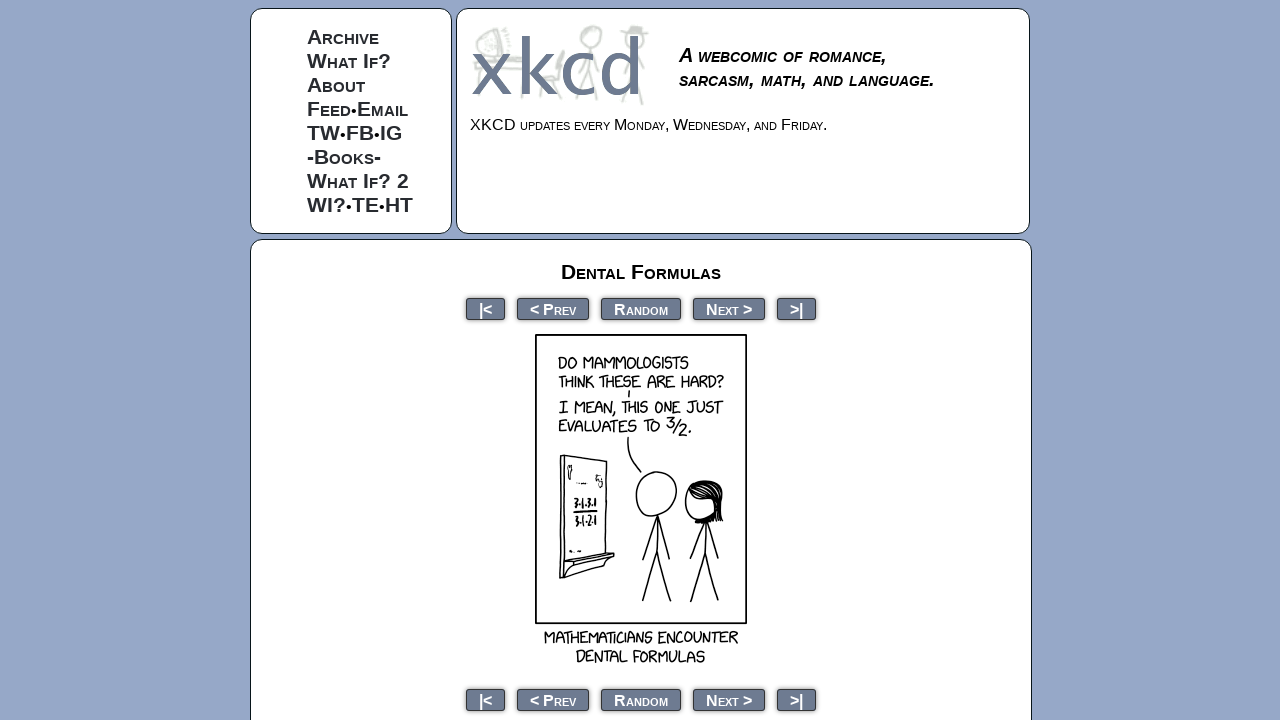

Initial comic loaded on xkcd.com
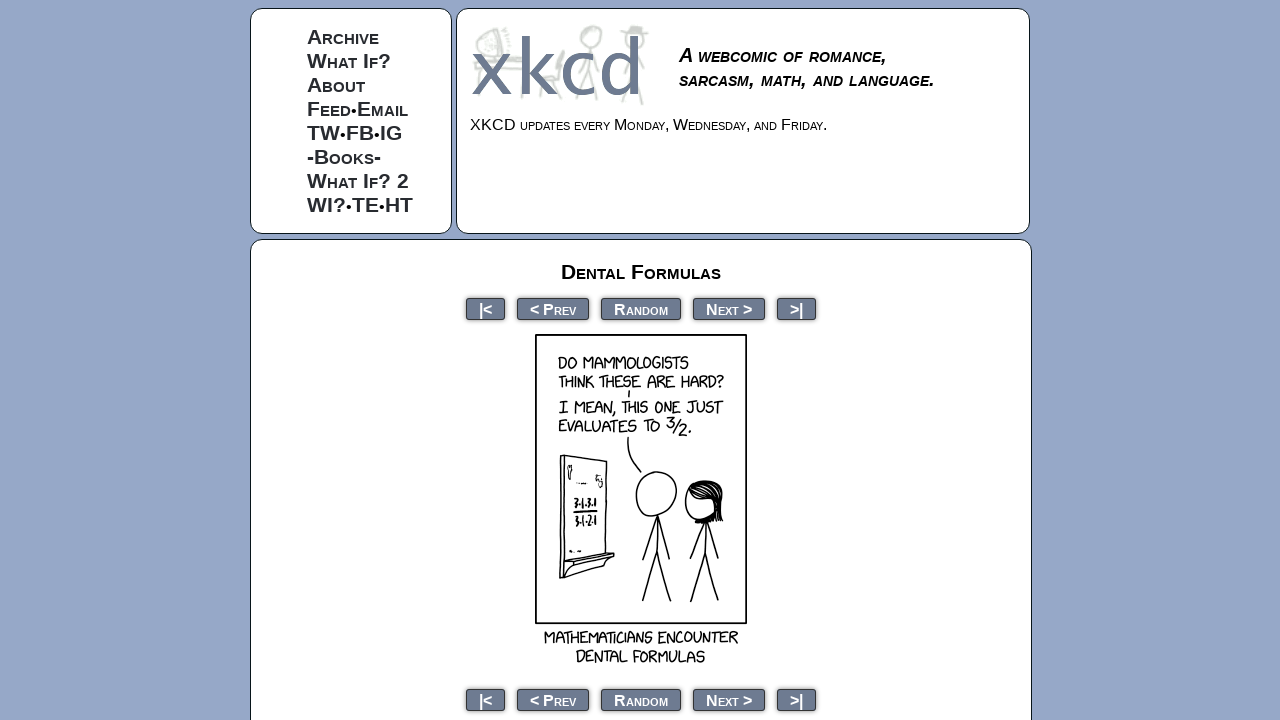

Clicked the Random button to load a random comic at (641, 308) on text=Random
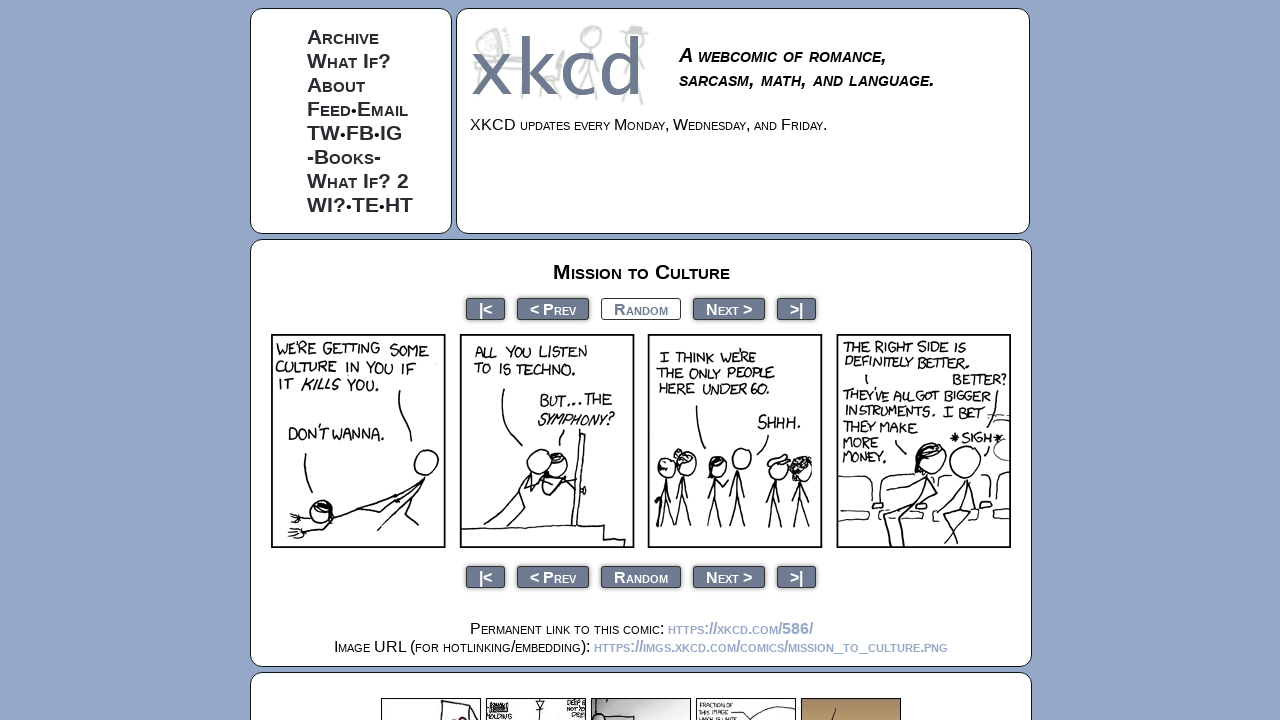

New random comic loaded and displayed
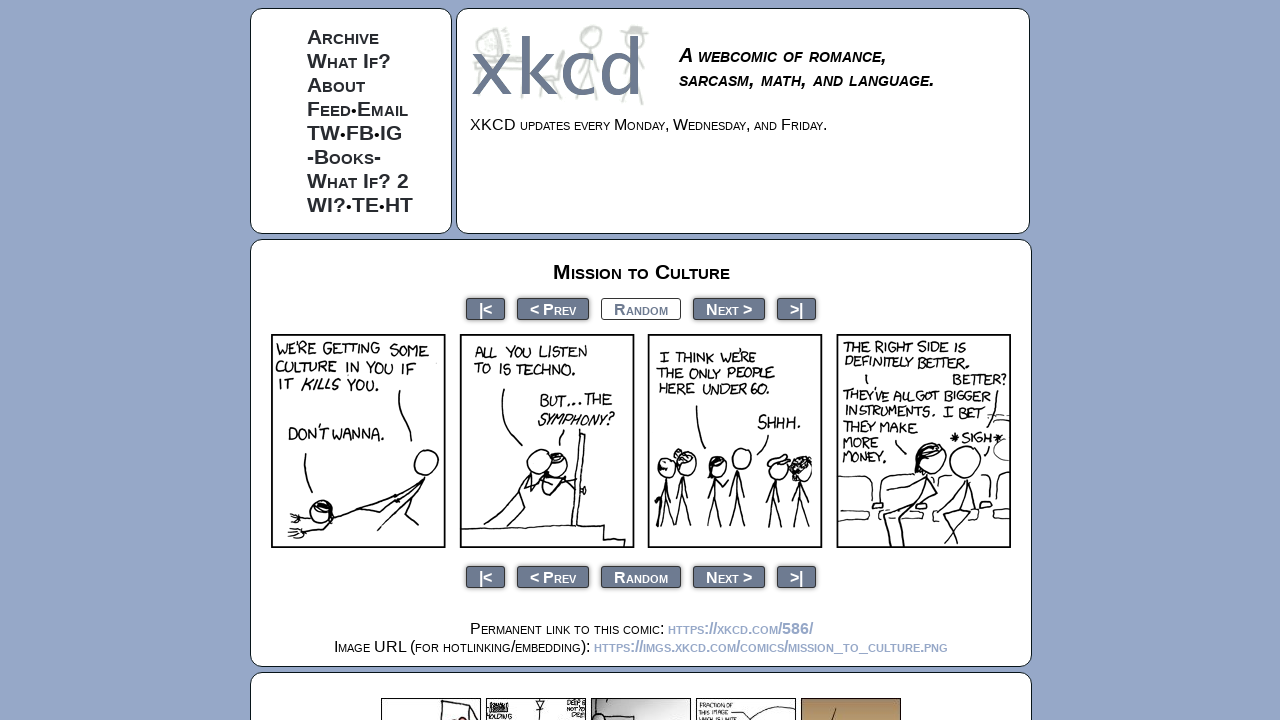

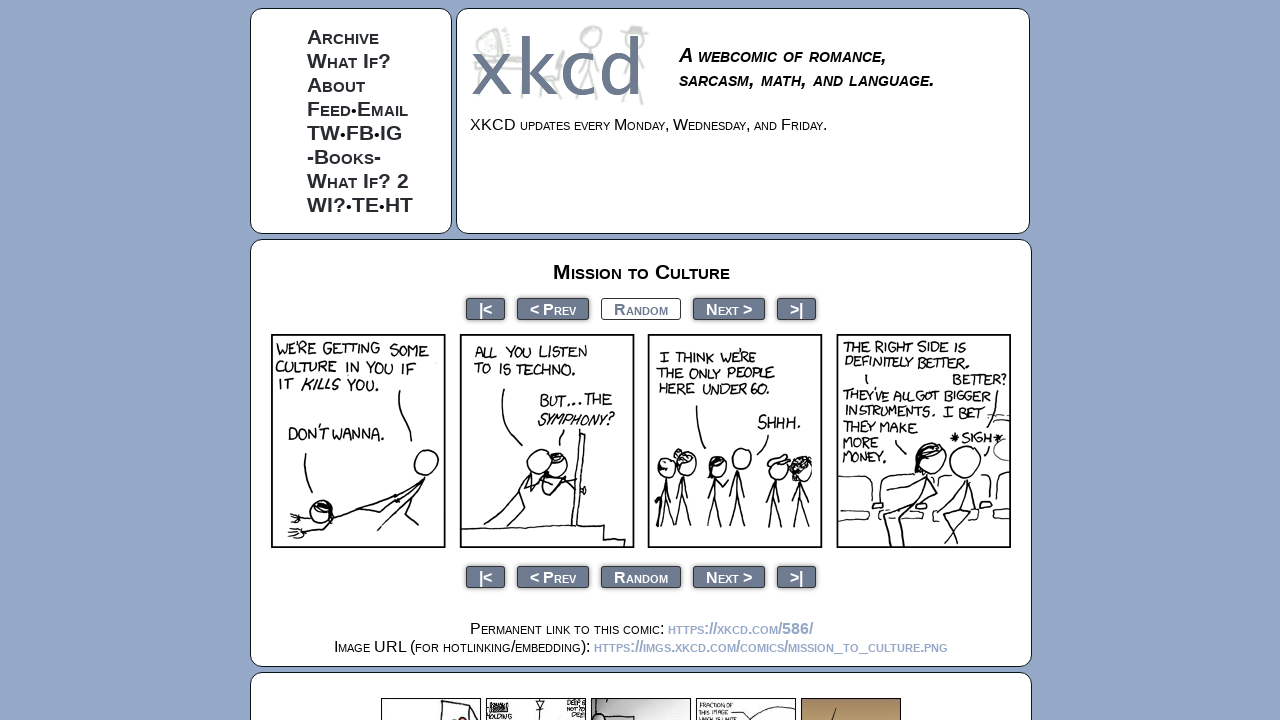